Tests prompt alert by clicking a button, entering text in the prompt, and verifying the entered text is displayed.

Starting URL: https://demoqa.com/alerts

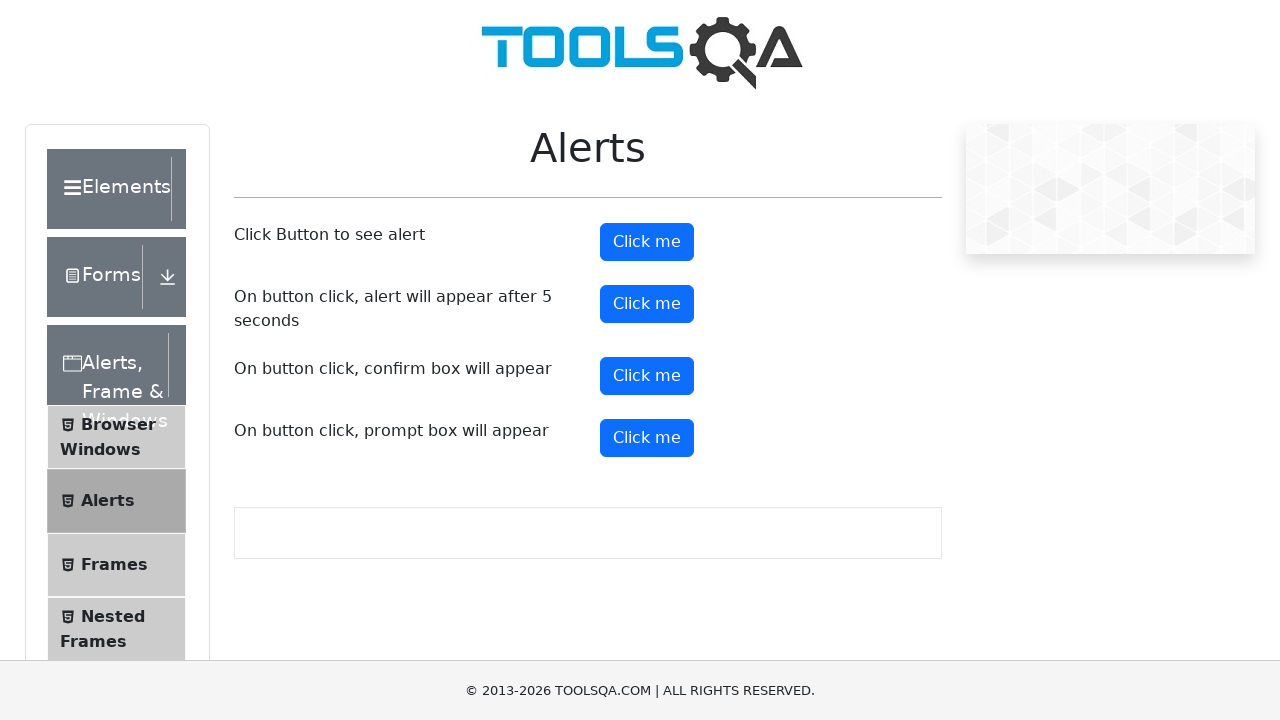

Set up dialog handler to accept prompt with text 'The name is test'
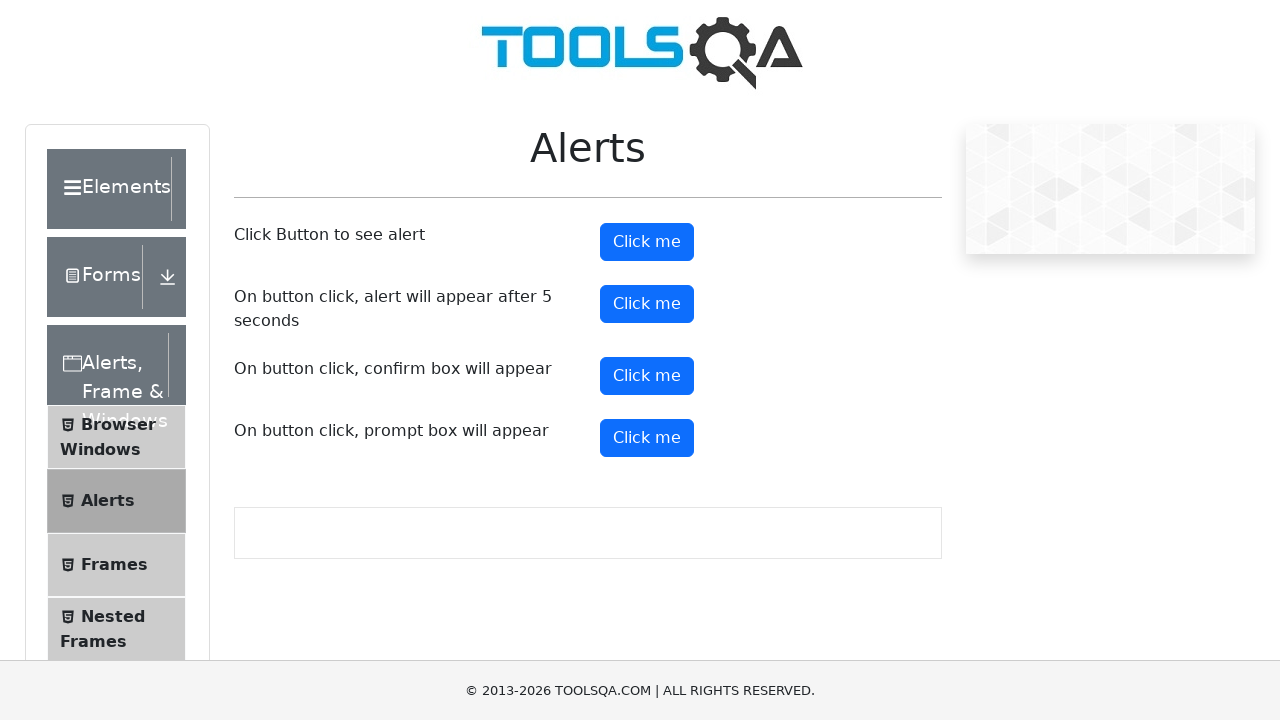

Clicked prompt button to trigger alert at (647, 438) on #promtButton
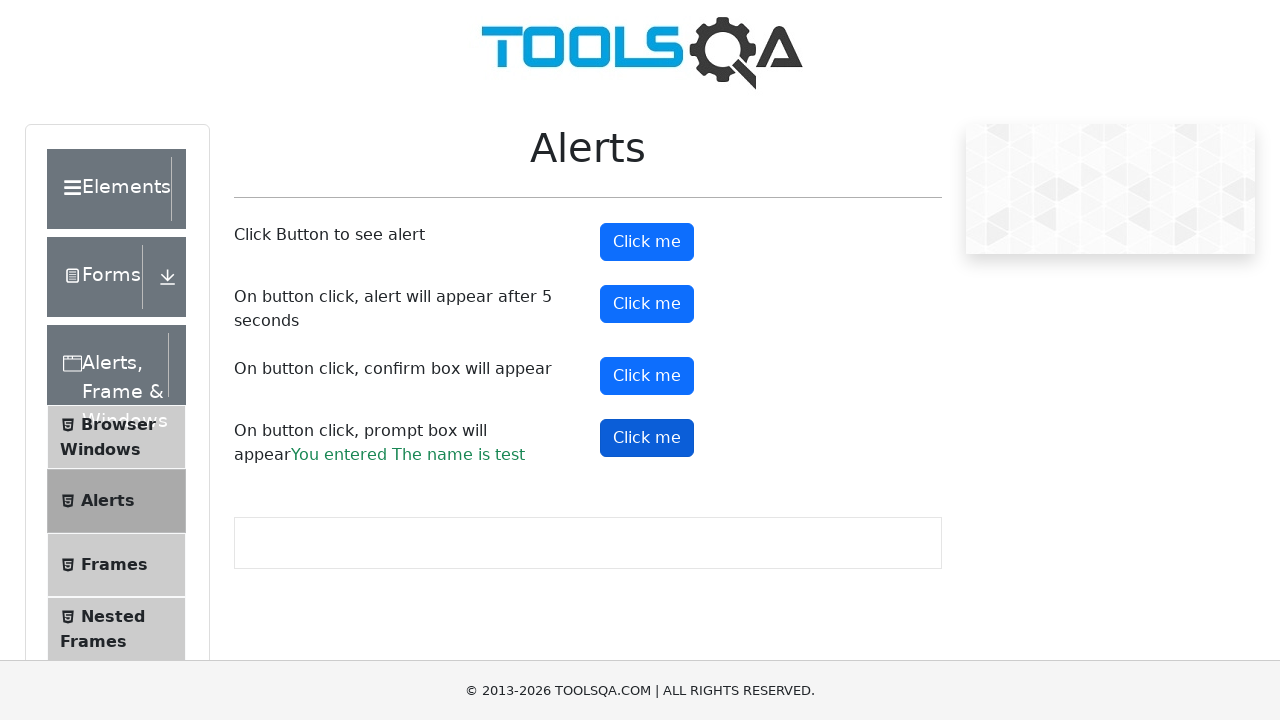

Waited for prompt result element to load
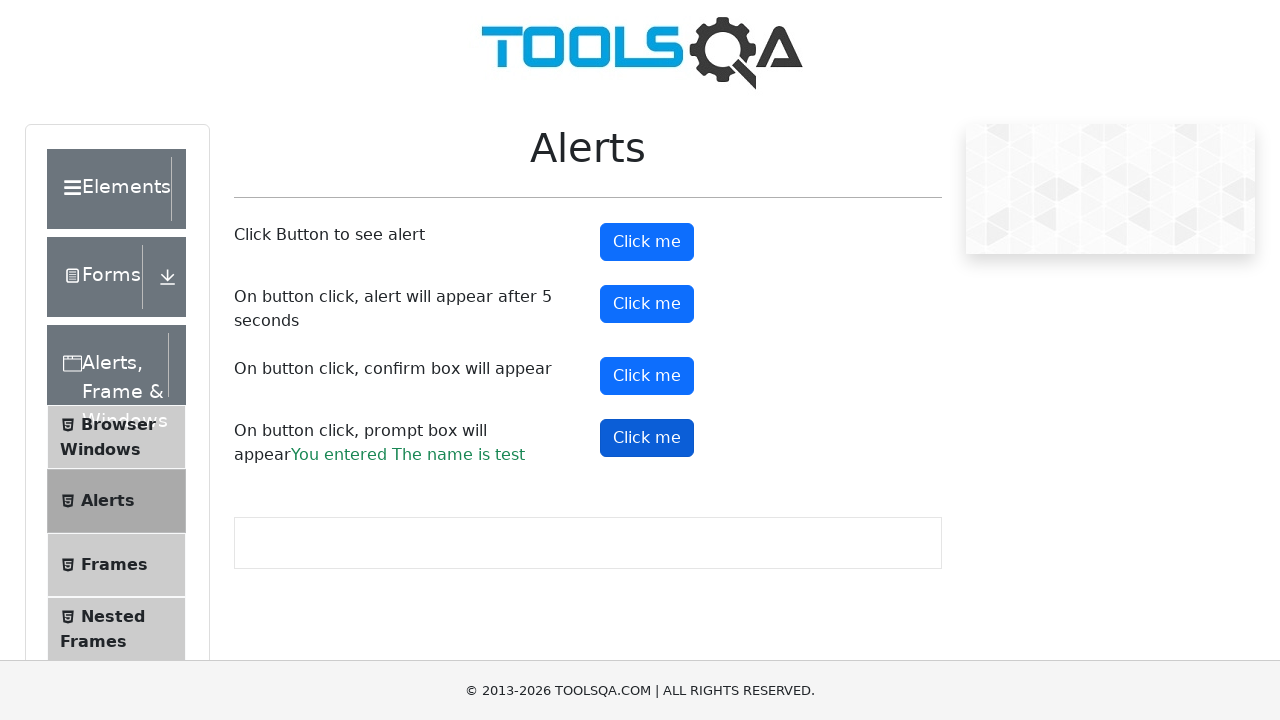

Retrieved text content from prompt result element
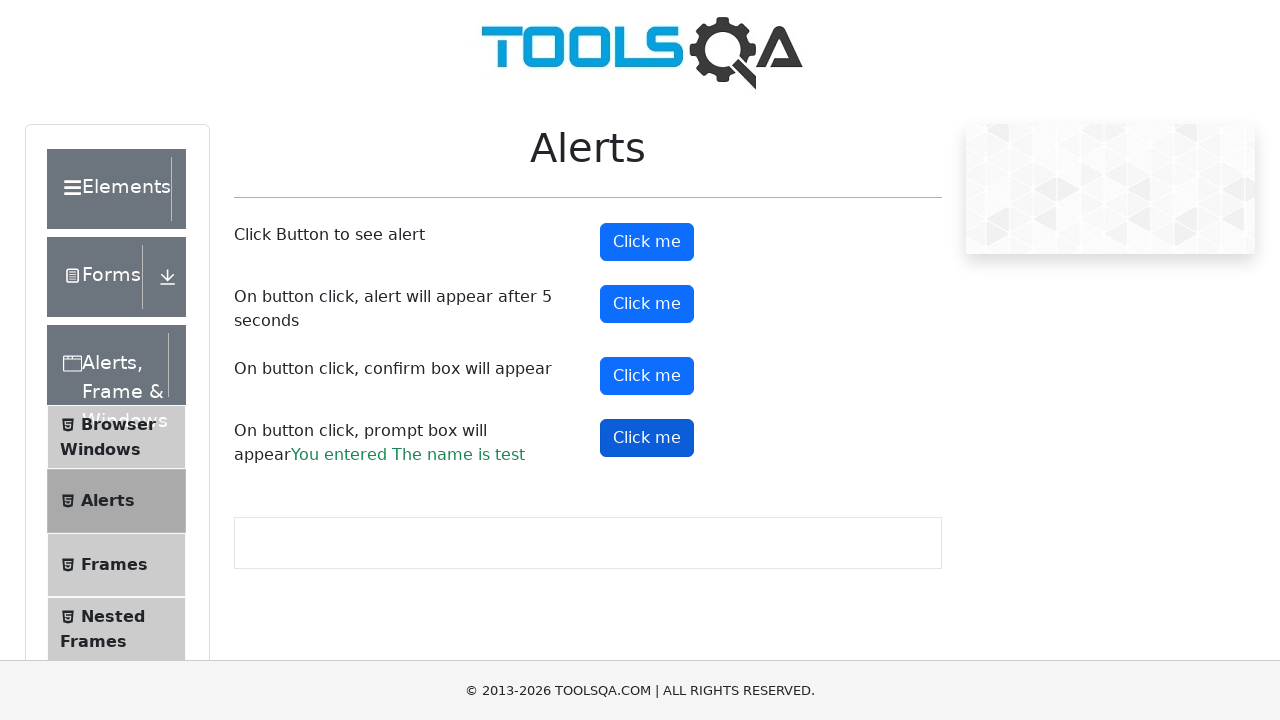

Verified that entered text 'You entered The name is test' is displayed in result
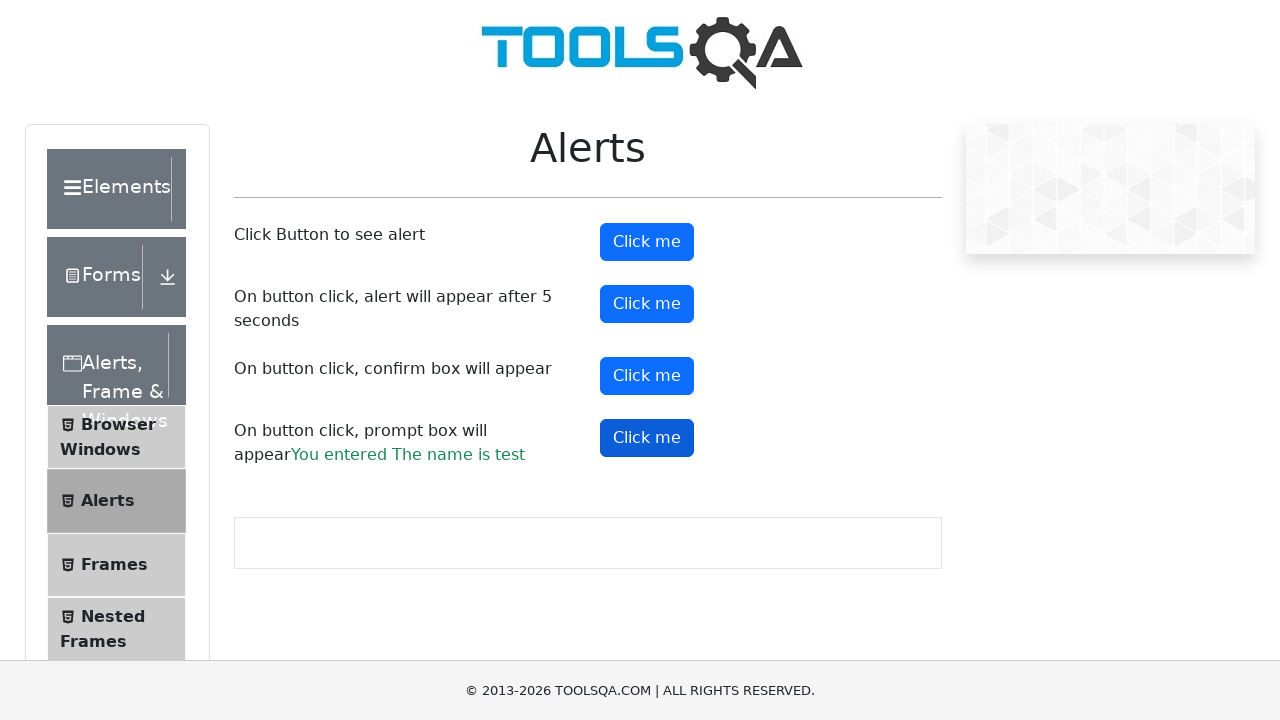

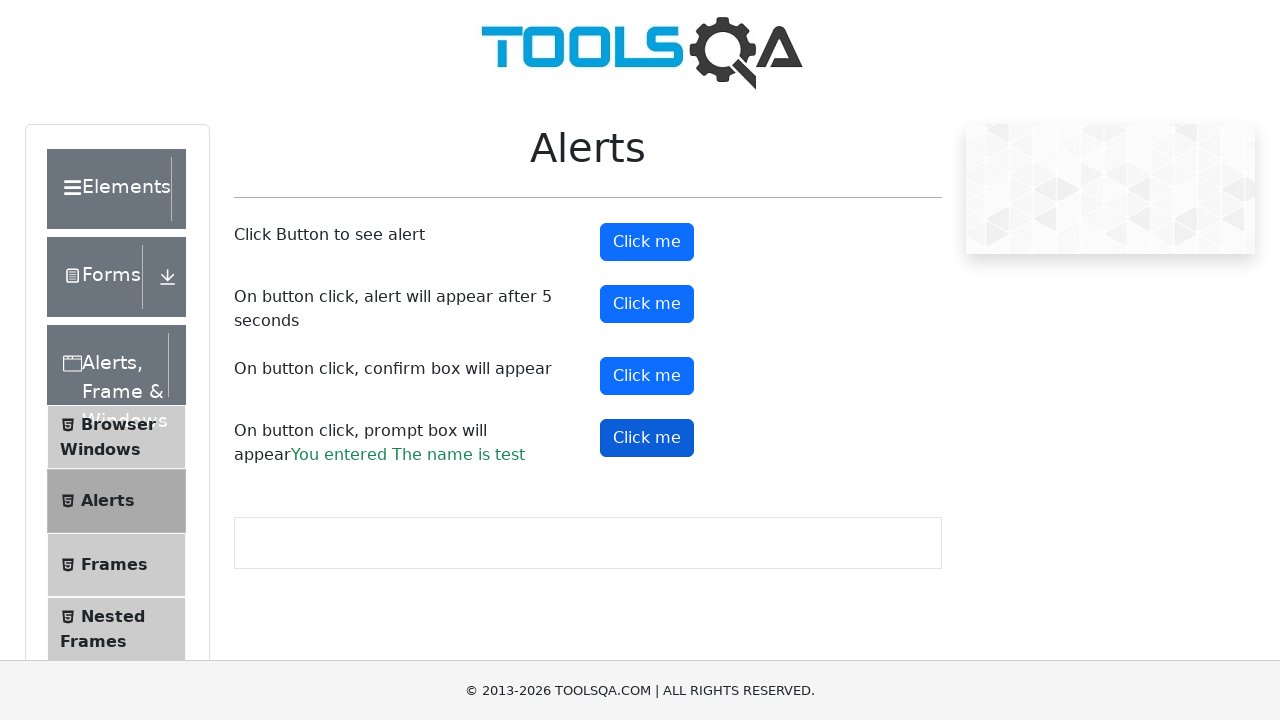